Navigates to Show HN page and verifies 30 items are displayed

Starting URL: https://news.ycombinator.com

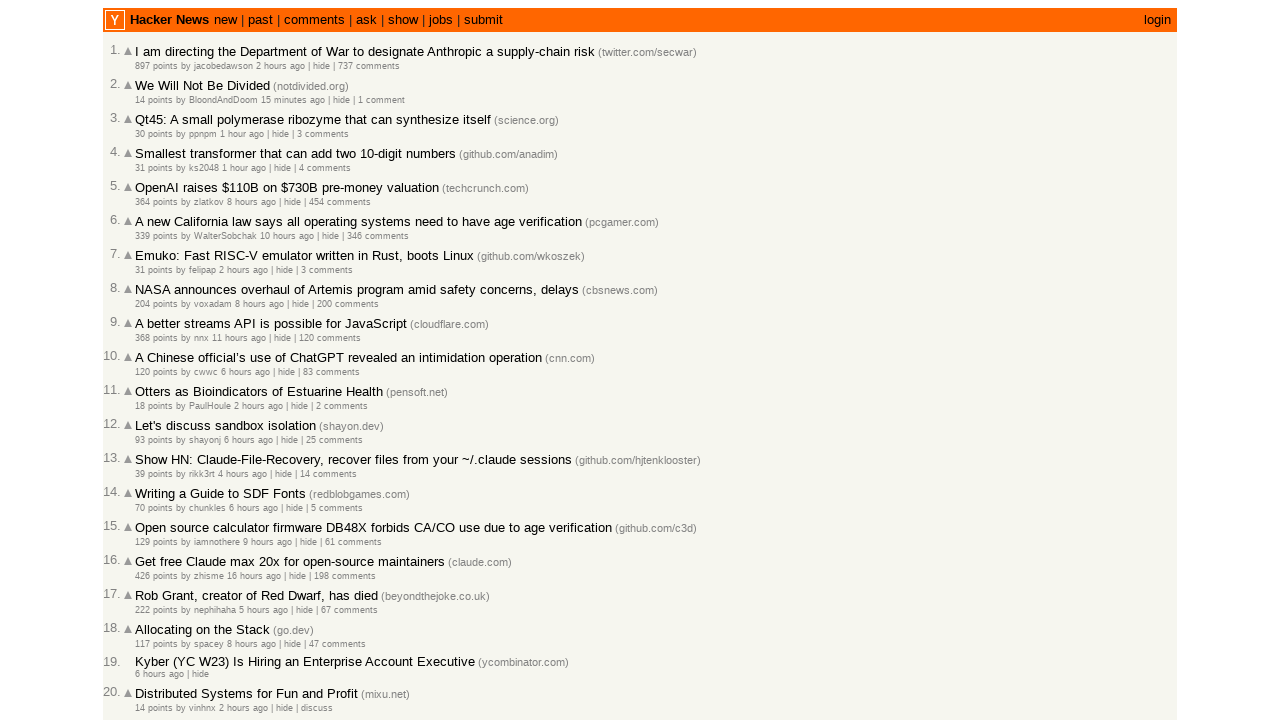

Clicked on the 'show' link to navigate to Show HN page at (403, 20) on a:has-text('show')
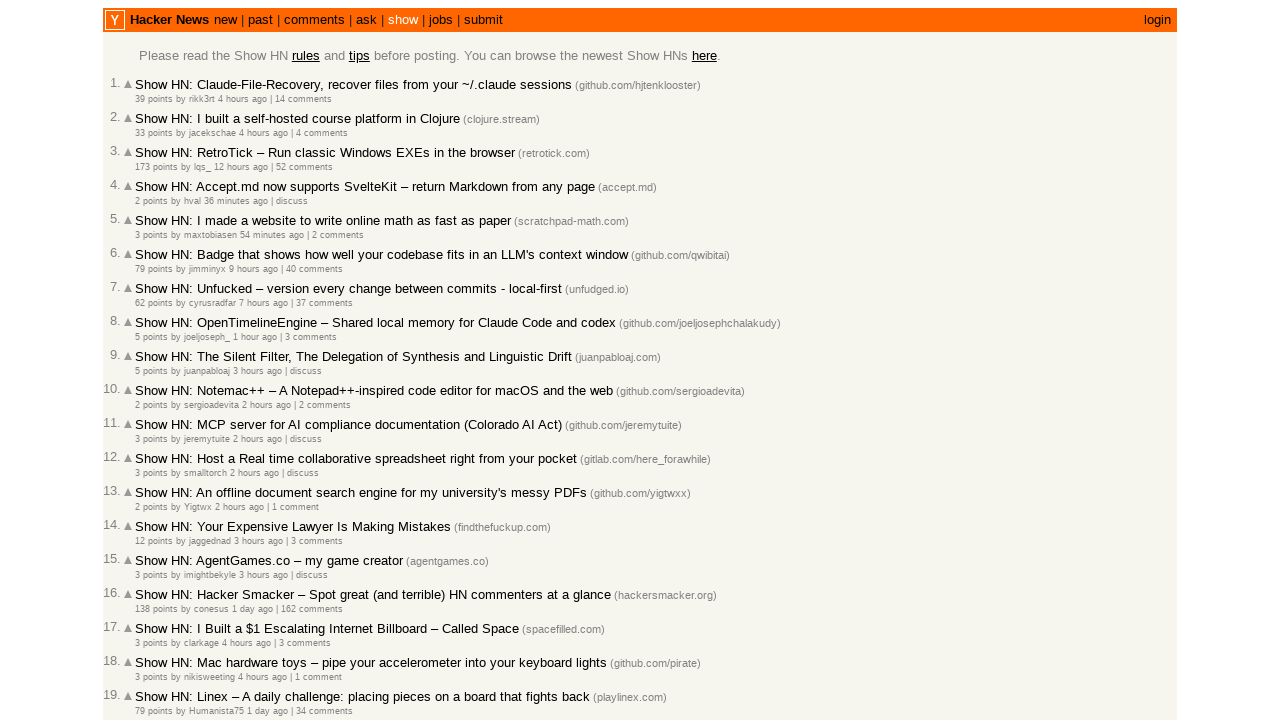

Articles loaded on Show HN page
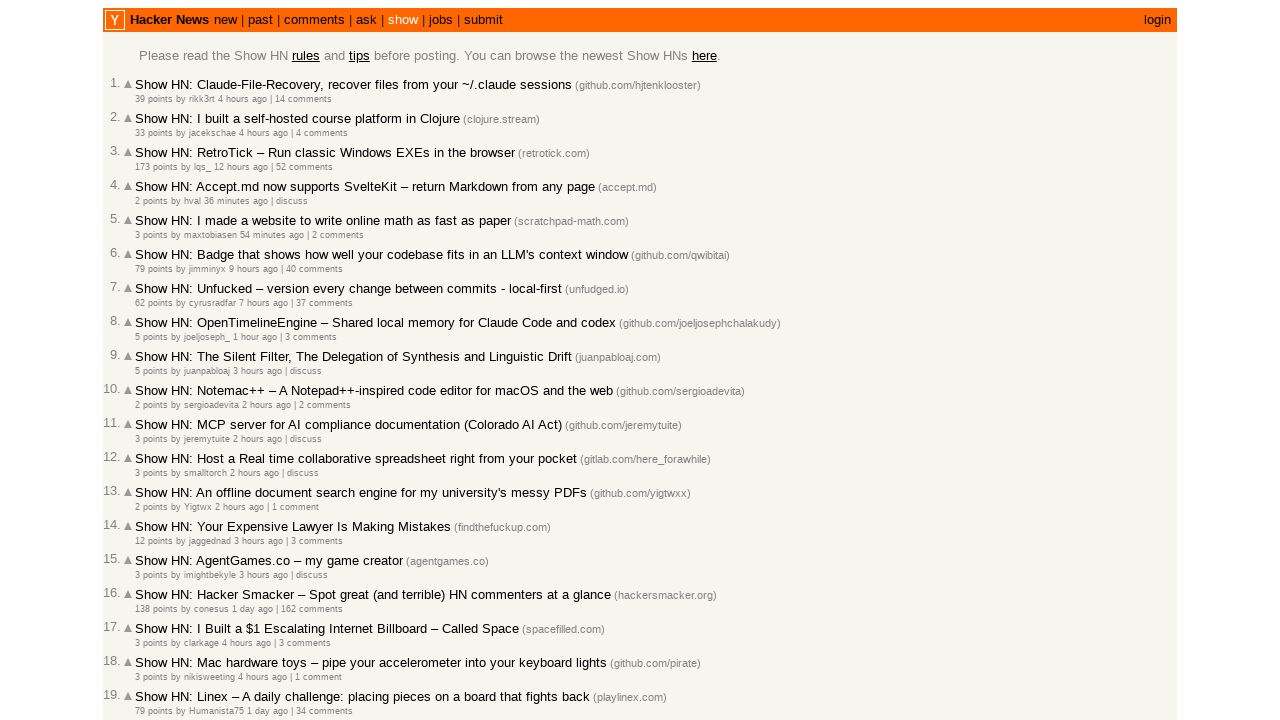

Verified that exactly 30 items are displayed
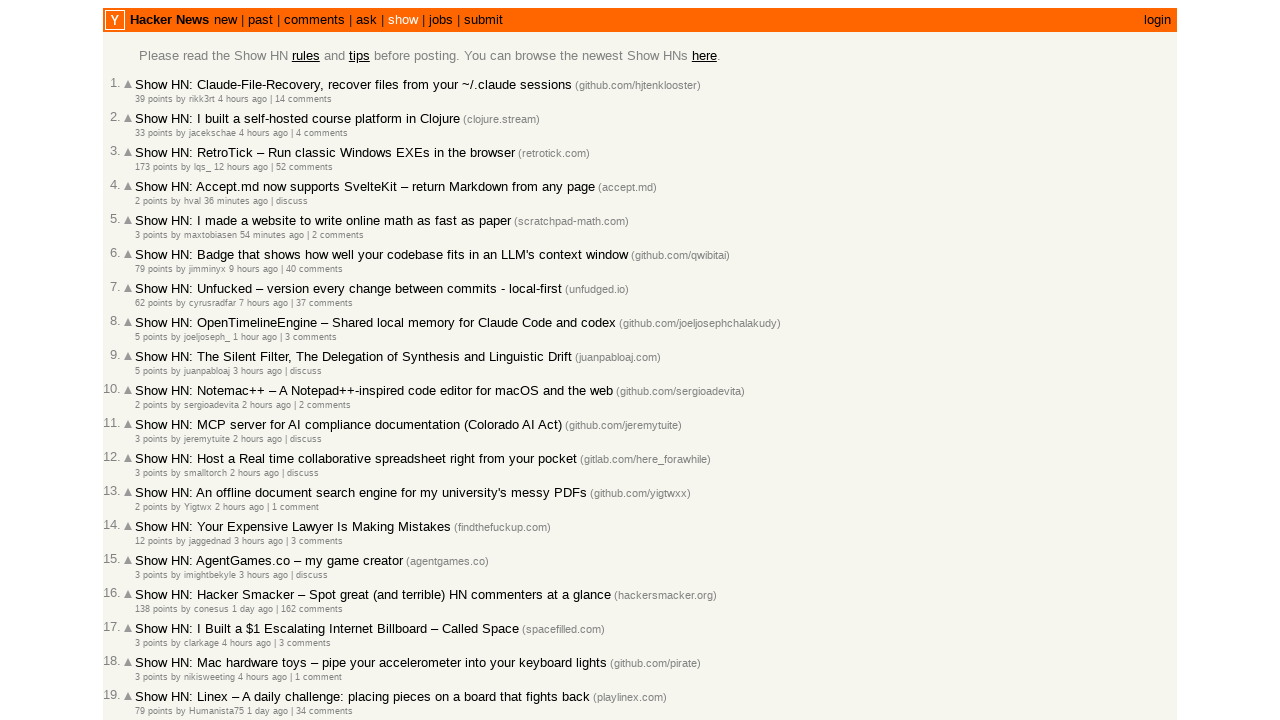

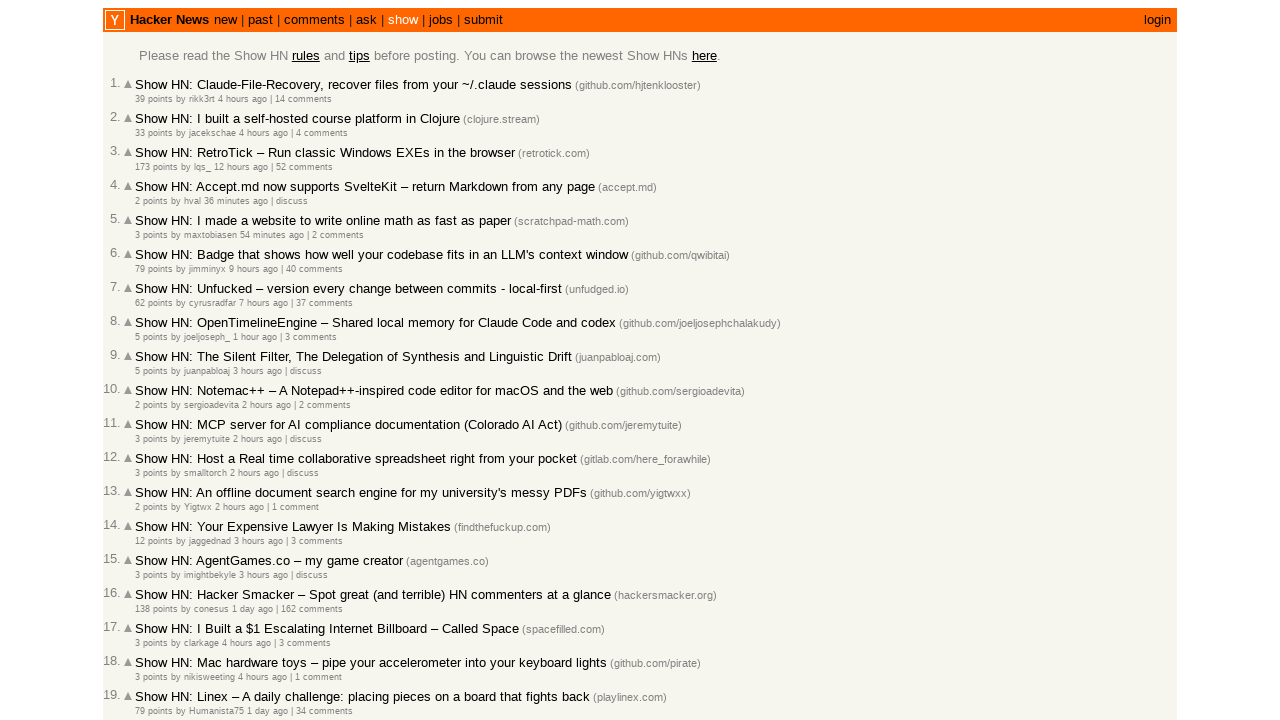